Verifies that pressing TAB navigates from username field to password field

Starting URL: https://radlisowski.github.io/login.html

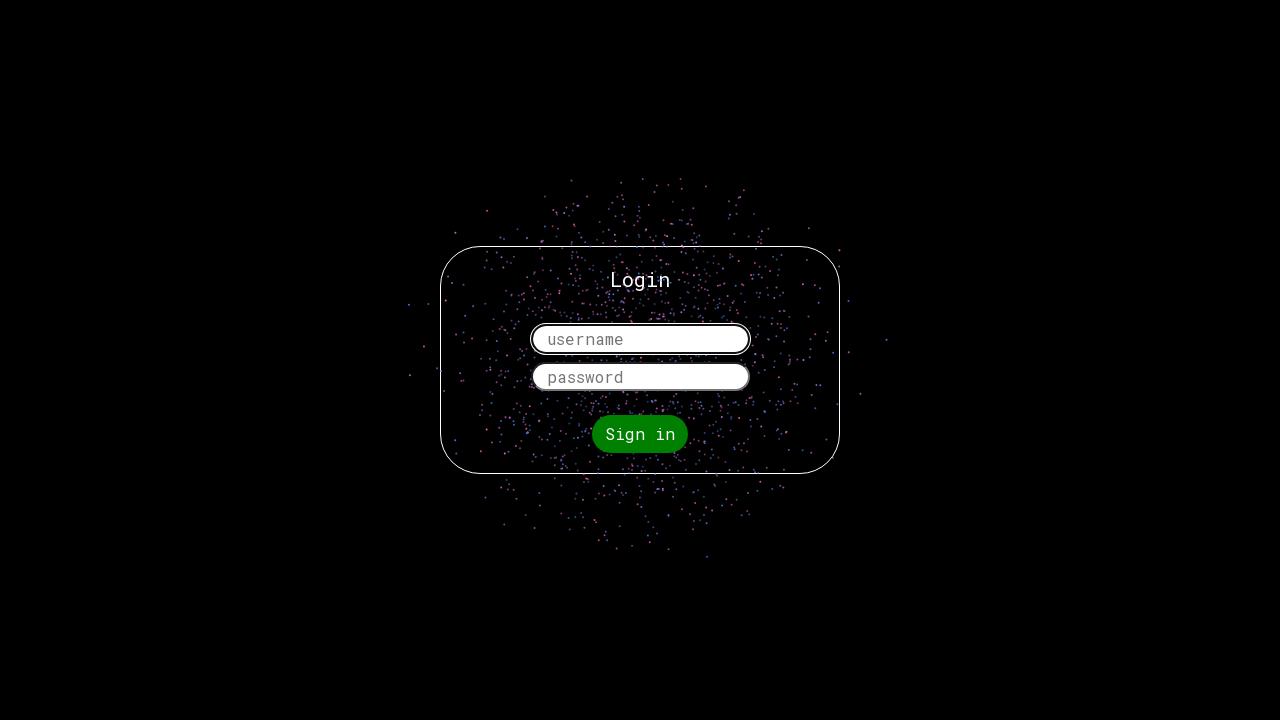

Waited 2000ms for page to load
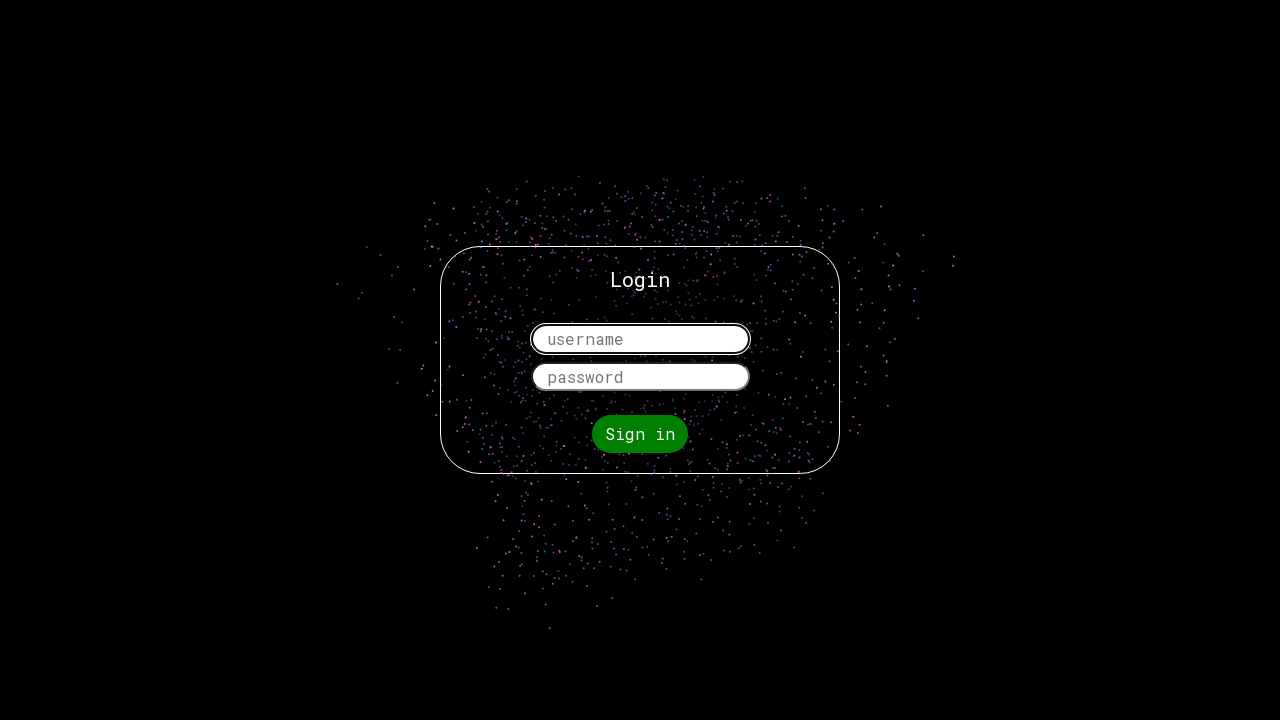

Pressed TAB key to navigate from username field to password field
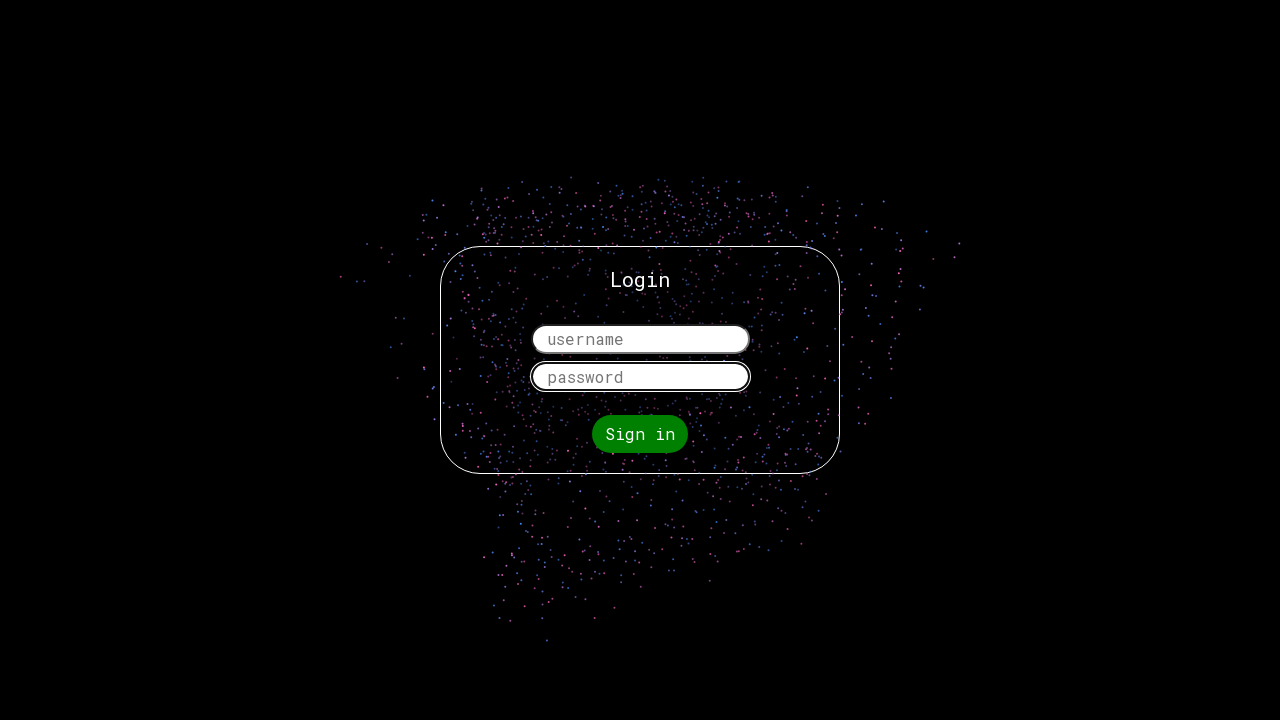

Typed 'tabTest' in the focused password field on input:focus
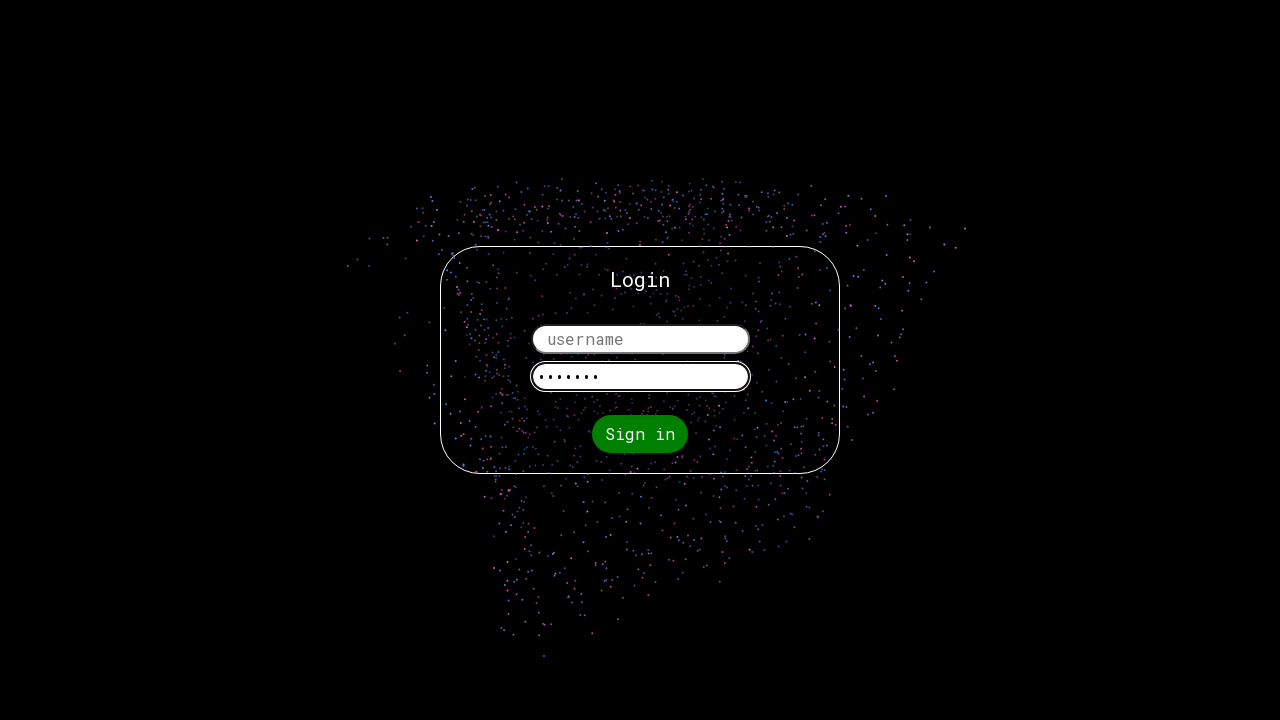

Retrieved input value from password field
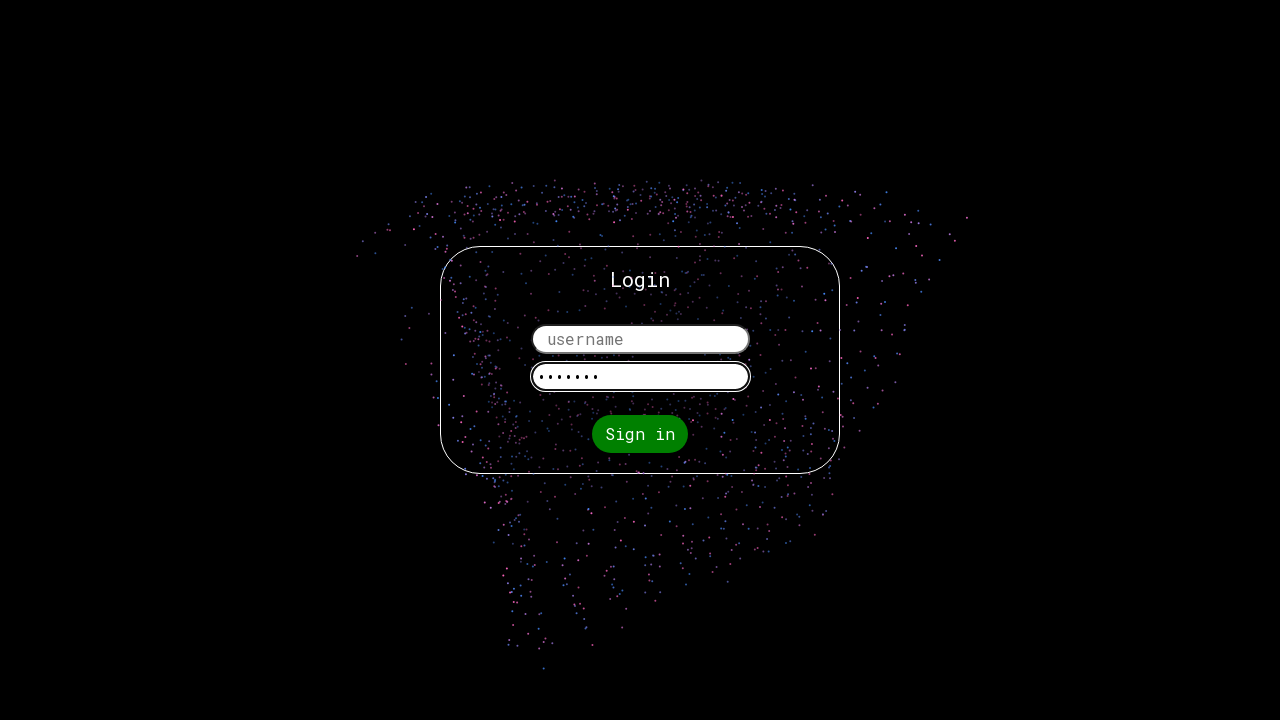

Verified that 'tabTest' was successfully entered in password field
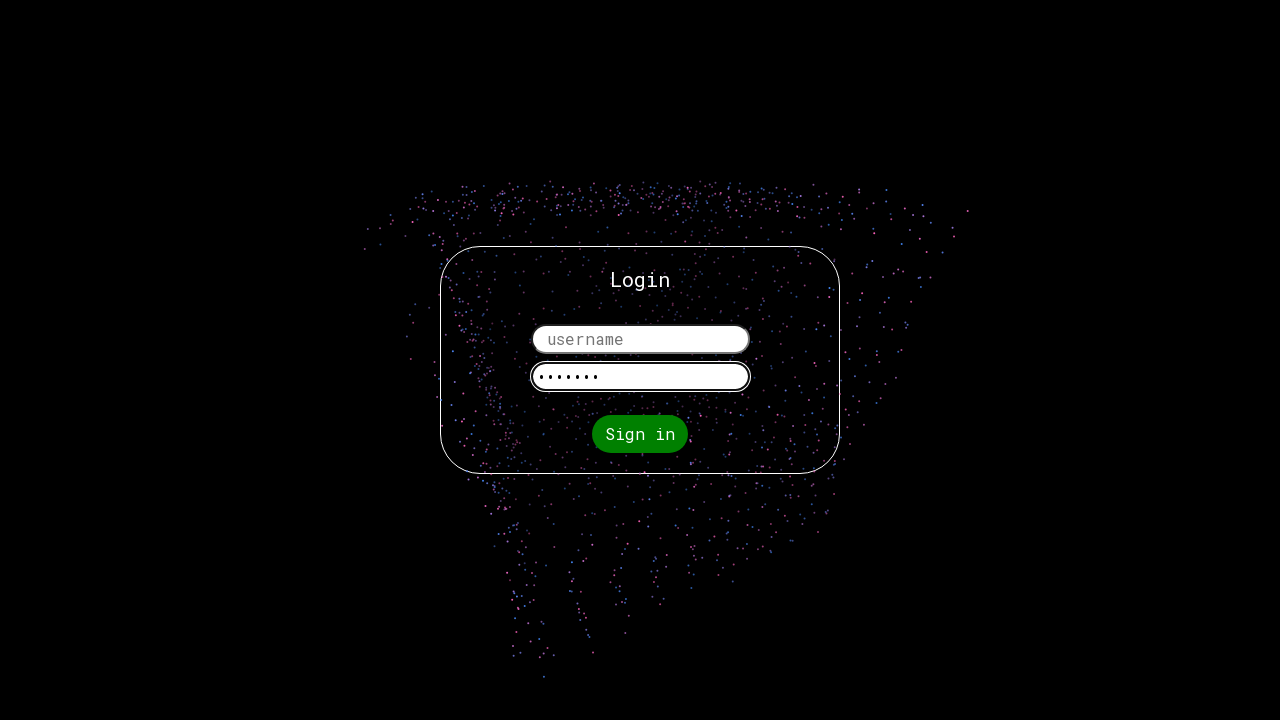

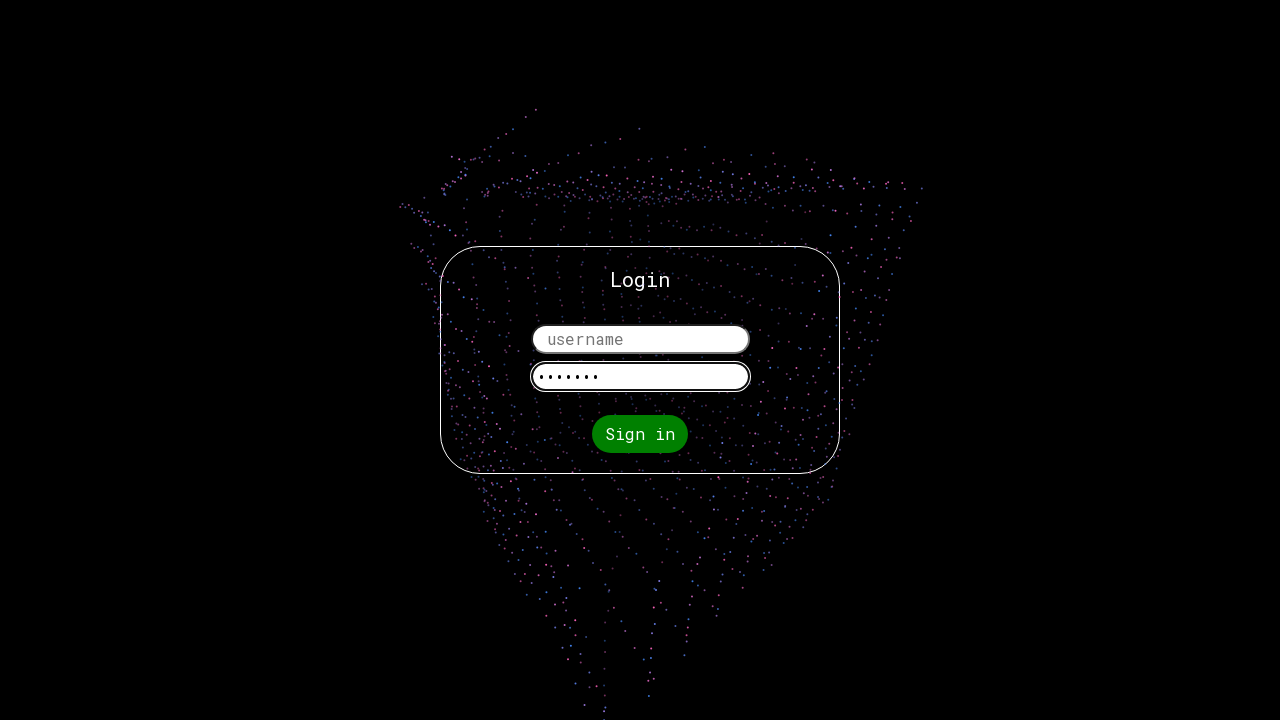